Tests a data types form by filling in various fields (name, address, email, phone, city, country, job position, company) while leaving zip-code empty, then submits and verifies field validation colors - red for empty zip-code and green for filled fields.

Starting URL: https://bonigarcia.dev/selenium-webdriver-java/data-types.html

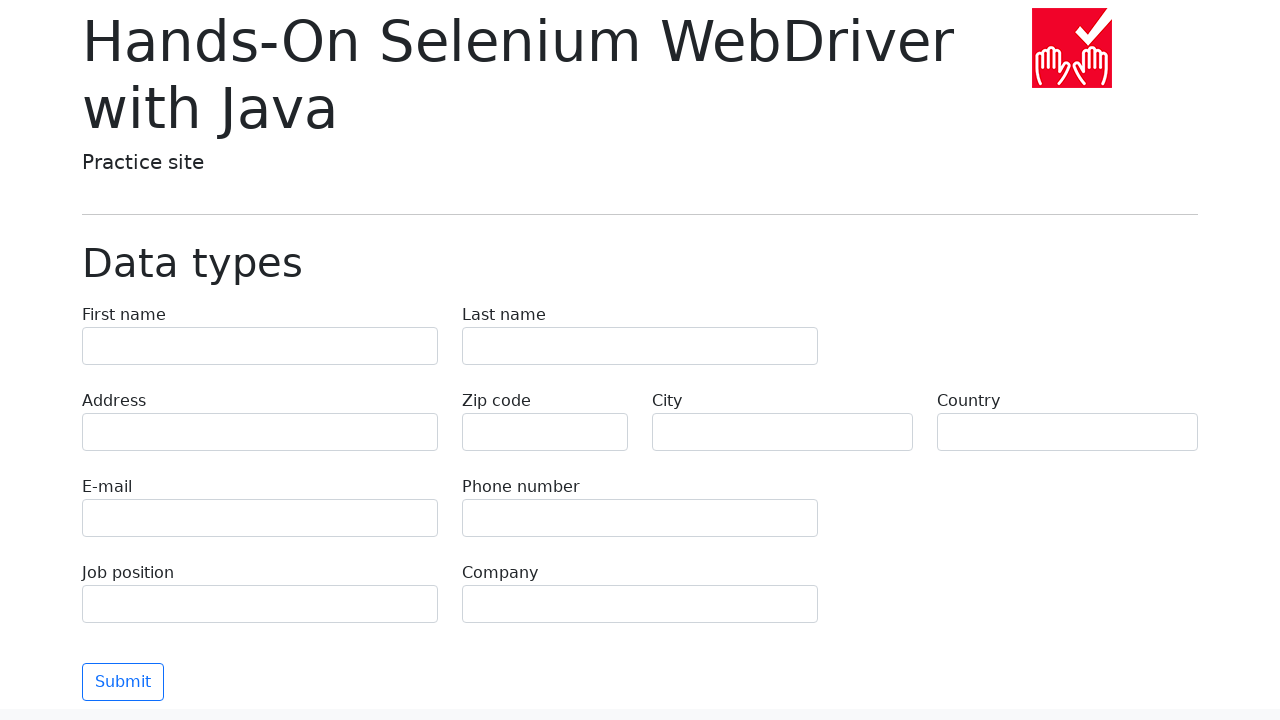

Filled first name field with 'Иван' on input[name='first-name']
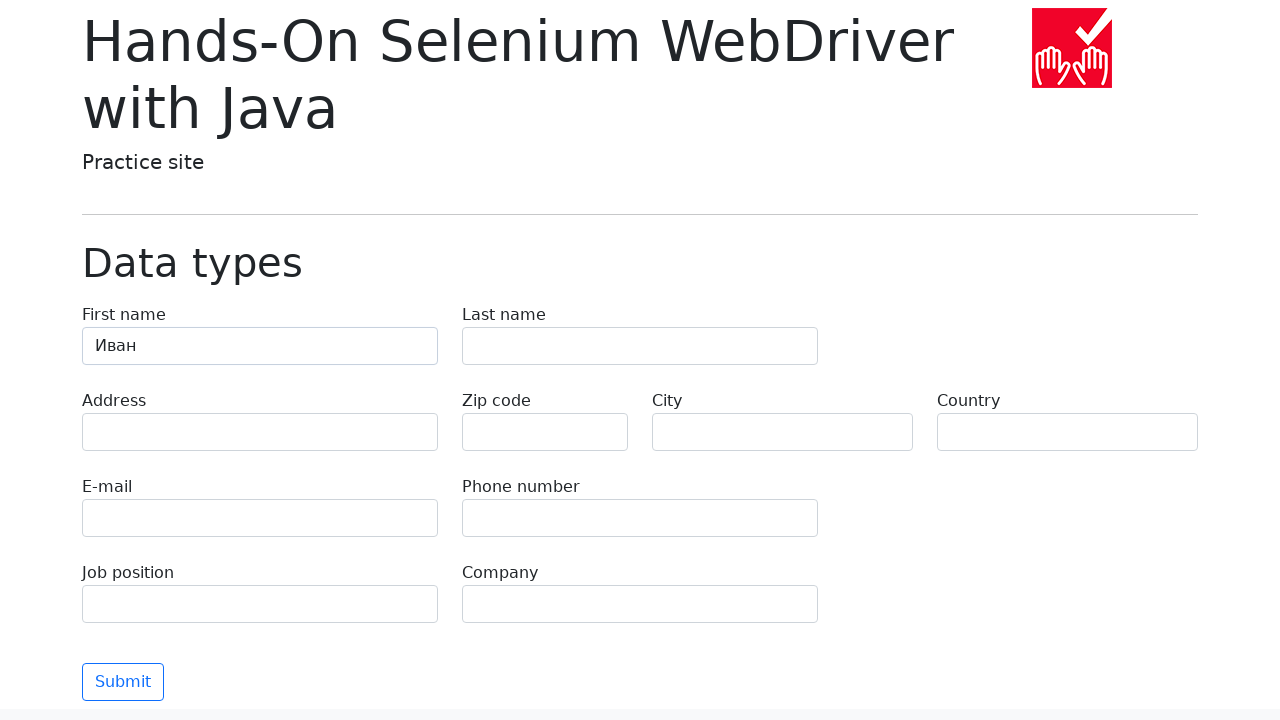

Filled last name field with 'Петров' on input[name='last-name']
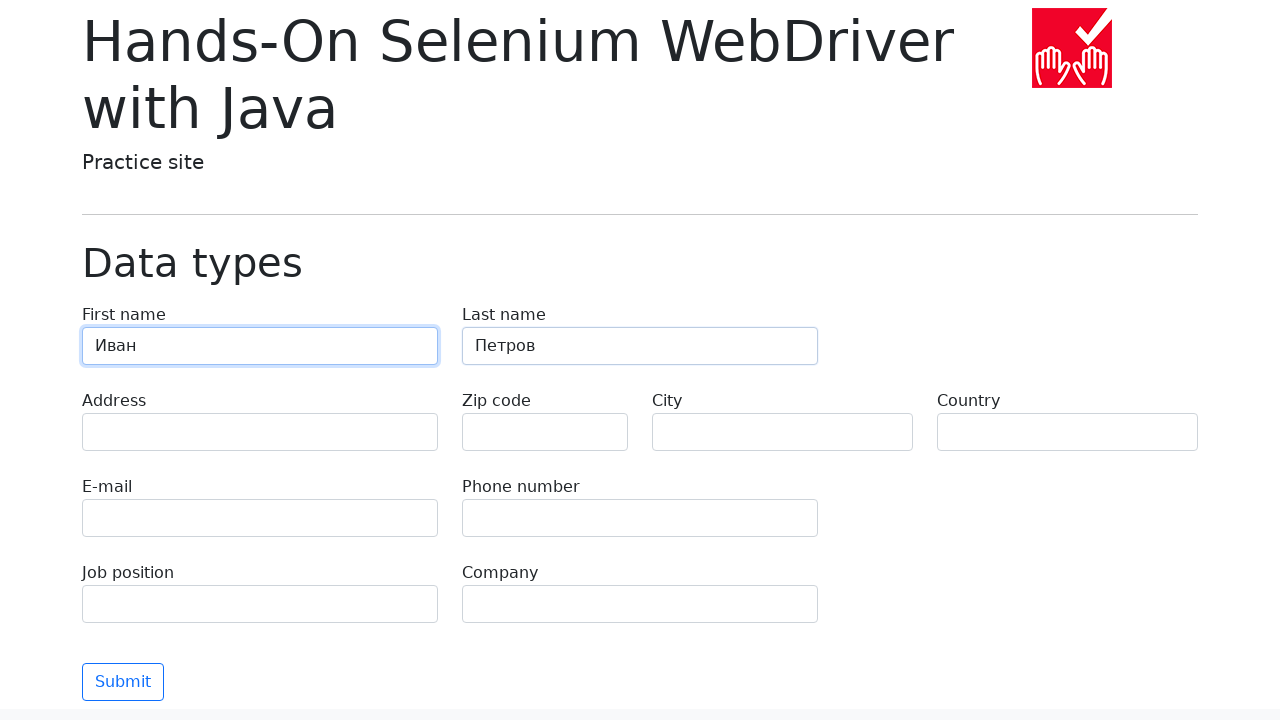

Filled address field with 'Ленина, 55-3' on input[name='address']
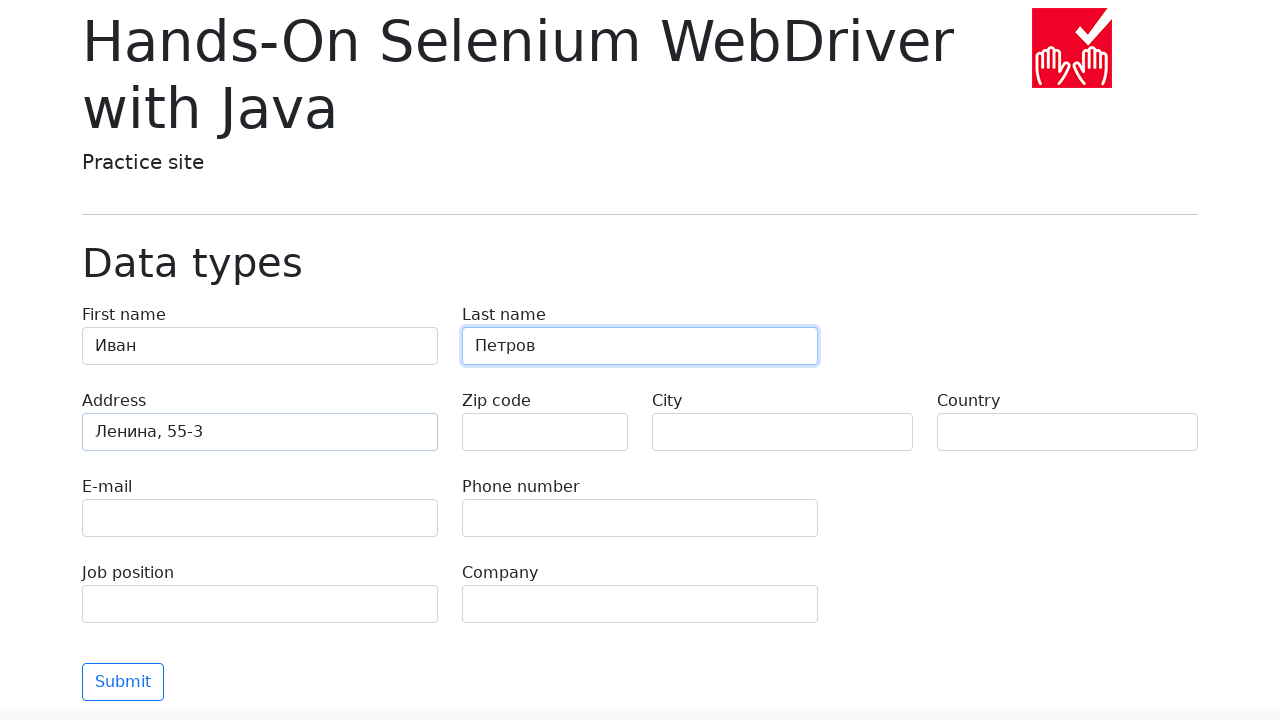

Filled email field with 'test@skypro.com' on input[name='e-mail']
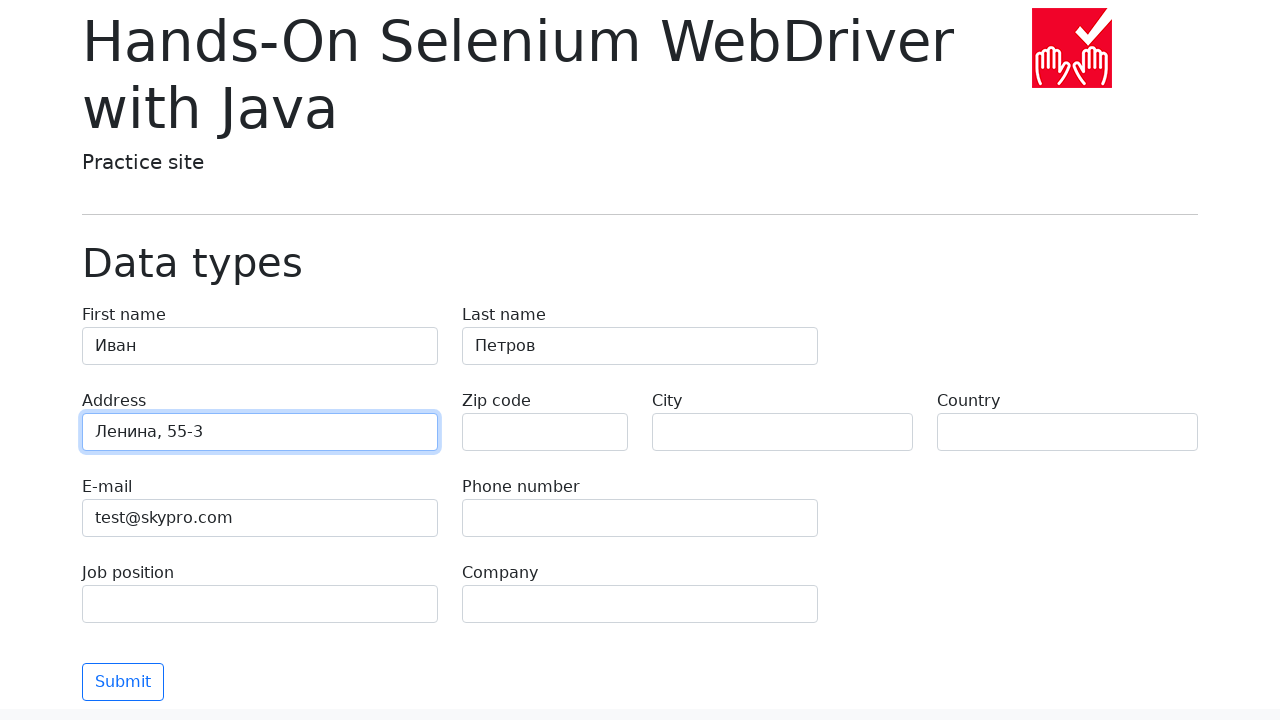

Filled phone field with '+7985899998787' on input[name='phone']
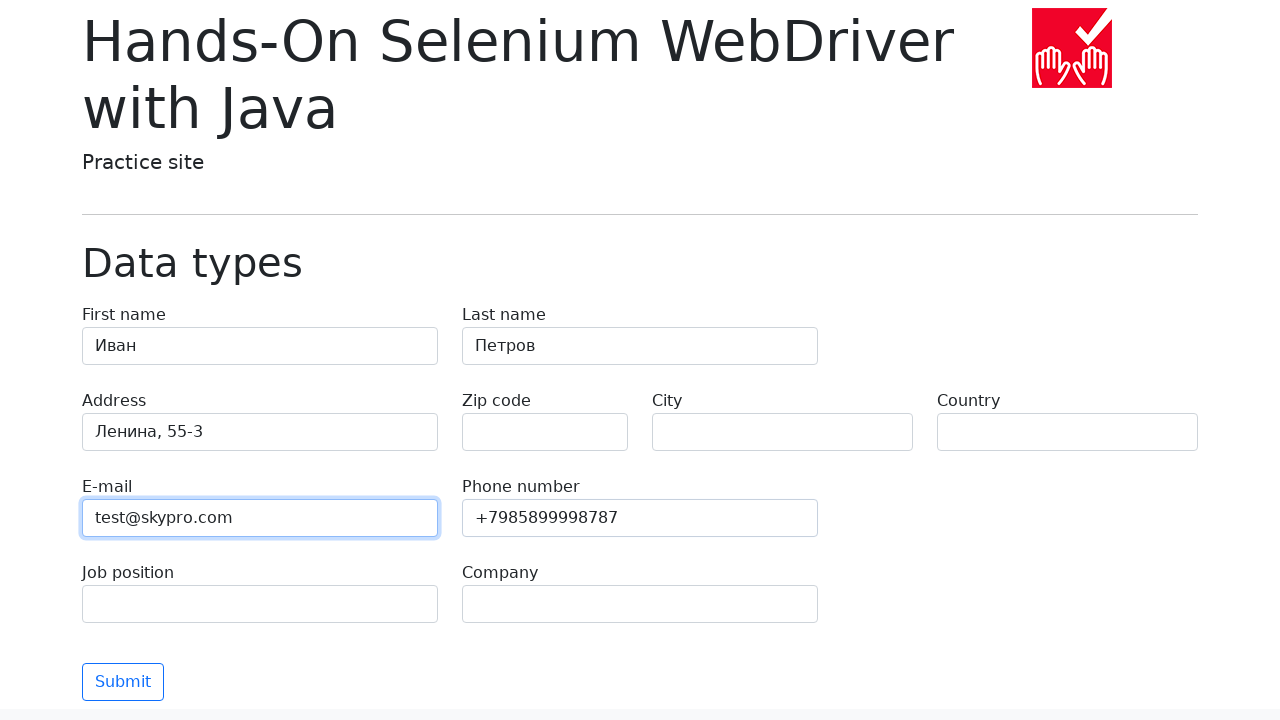

Left zip-code field empty for validation testing on input[name='zip-code']
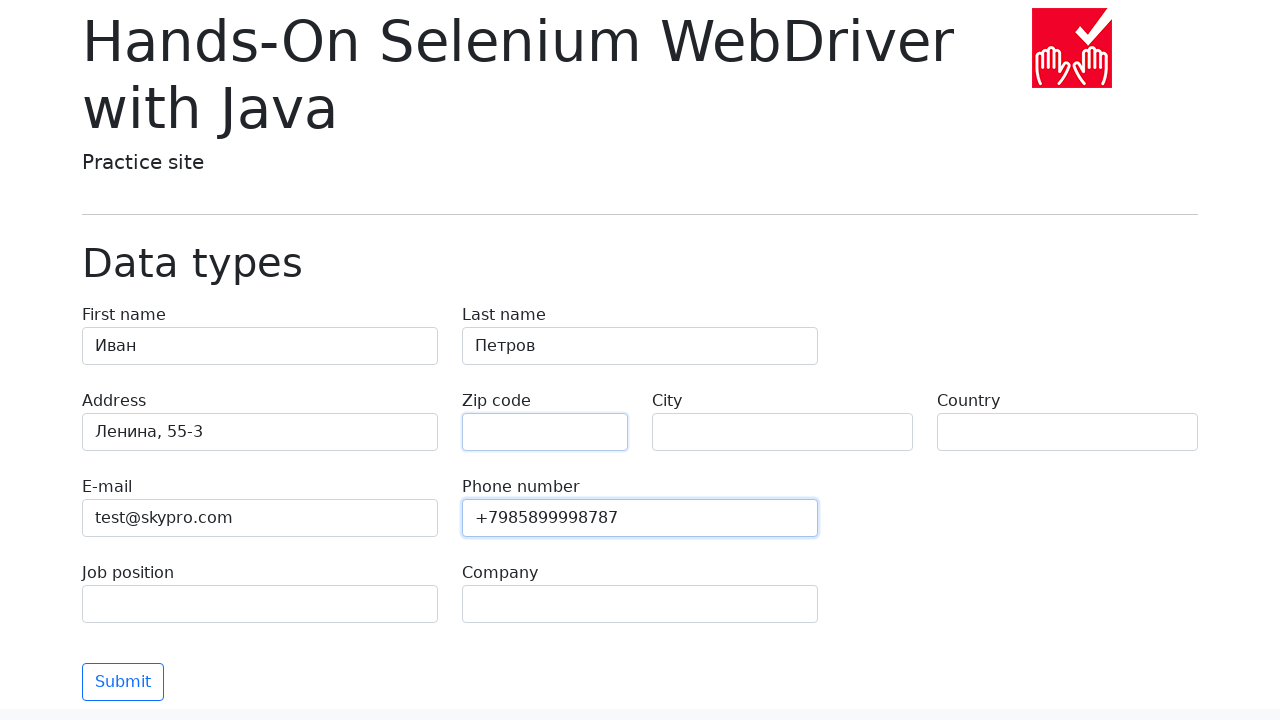

Filled city field with 'Москва' on input[name='city']
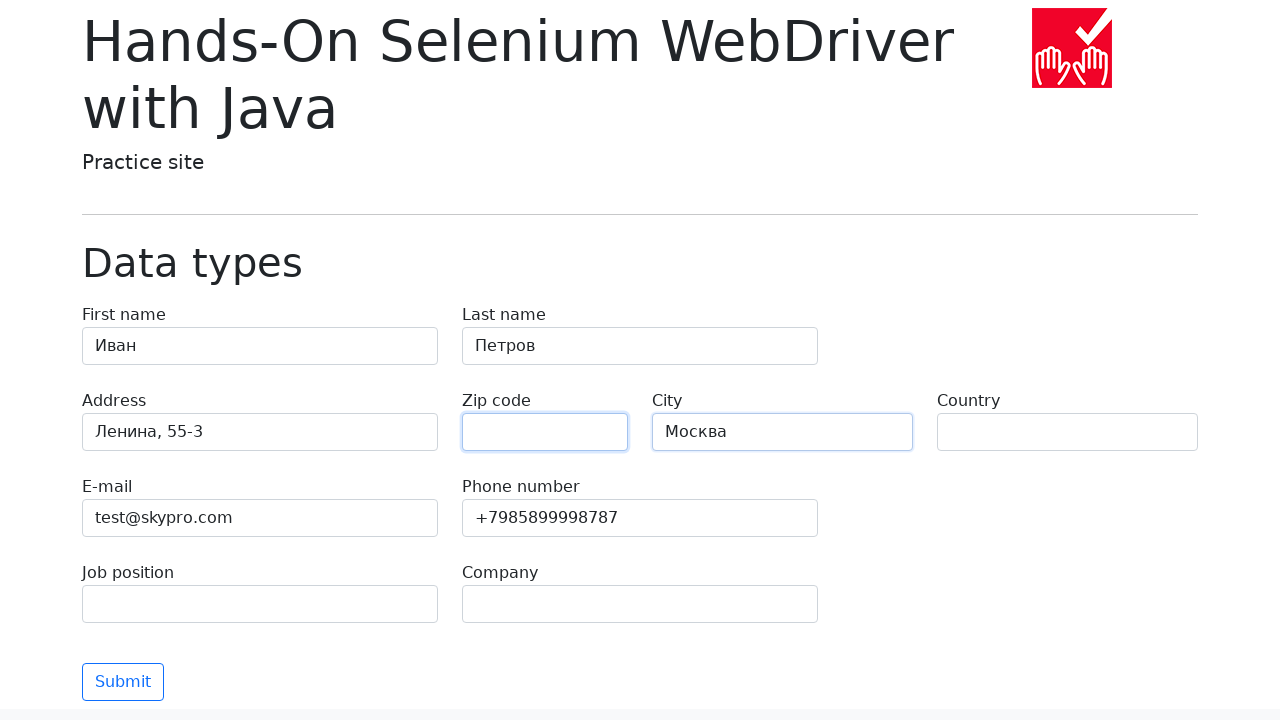

Filled country field with 'Россия' on input[name='country']
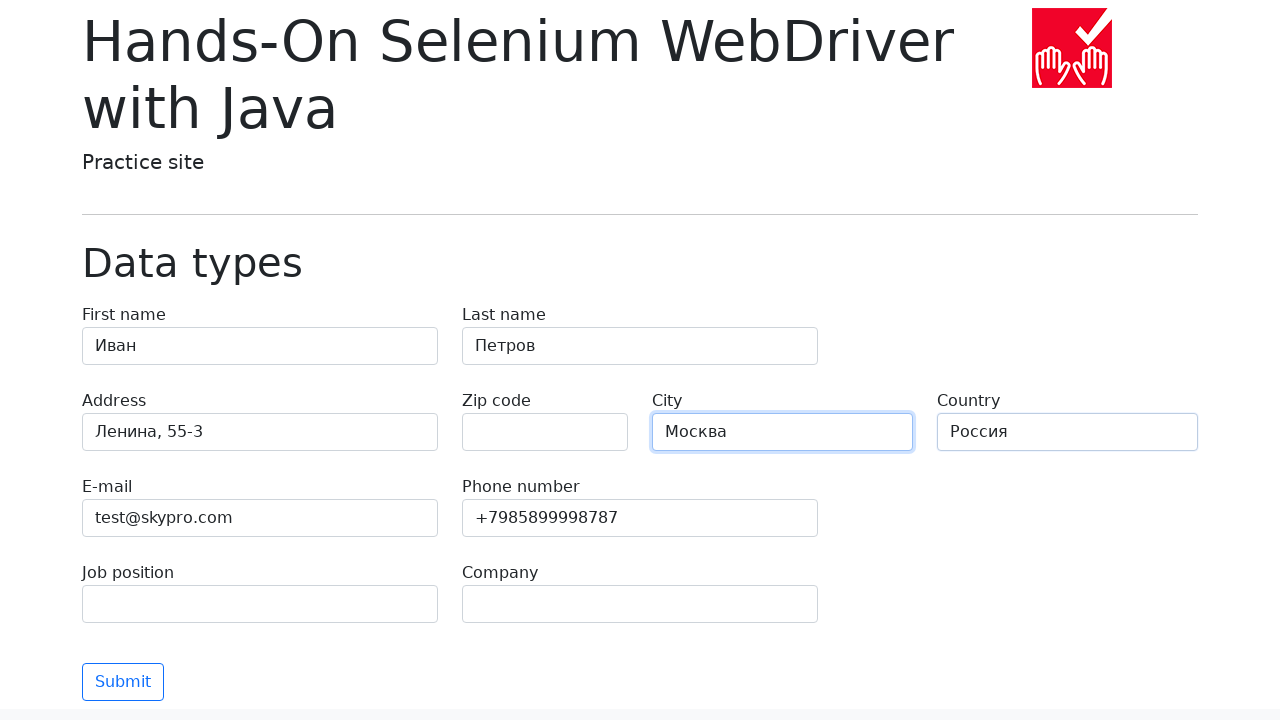

Filled job position field with 'QA' on input[name='job-position']
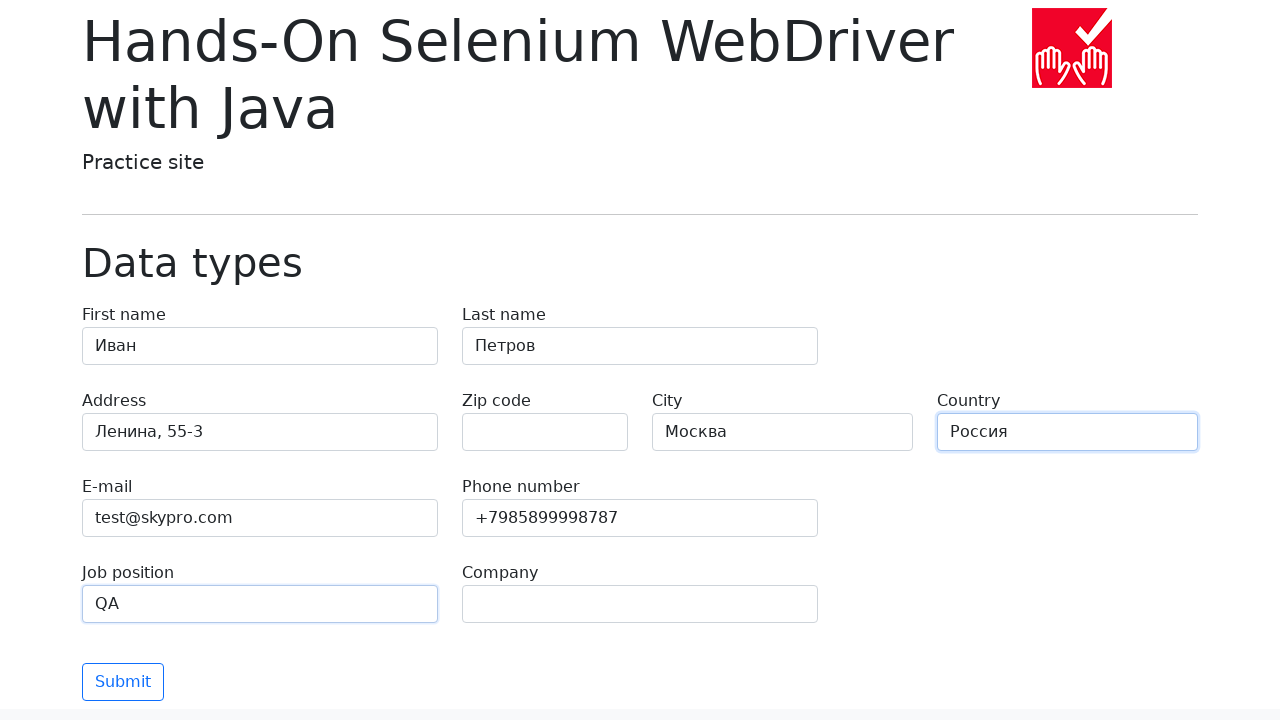

Filled company field with 'SkyPro' on input[name='company']
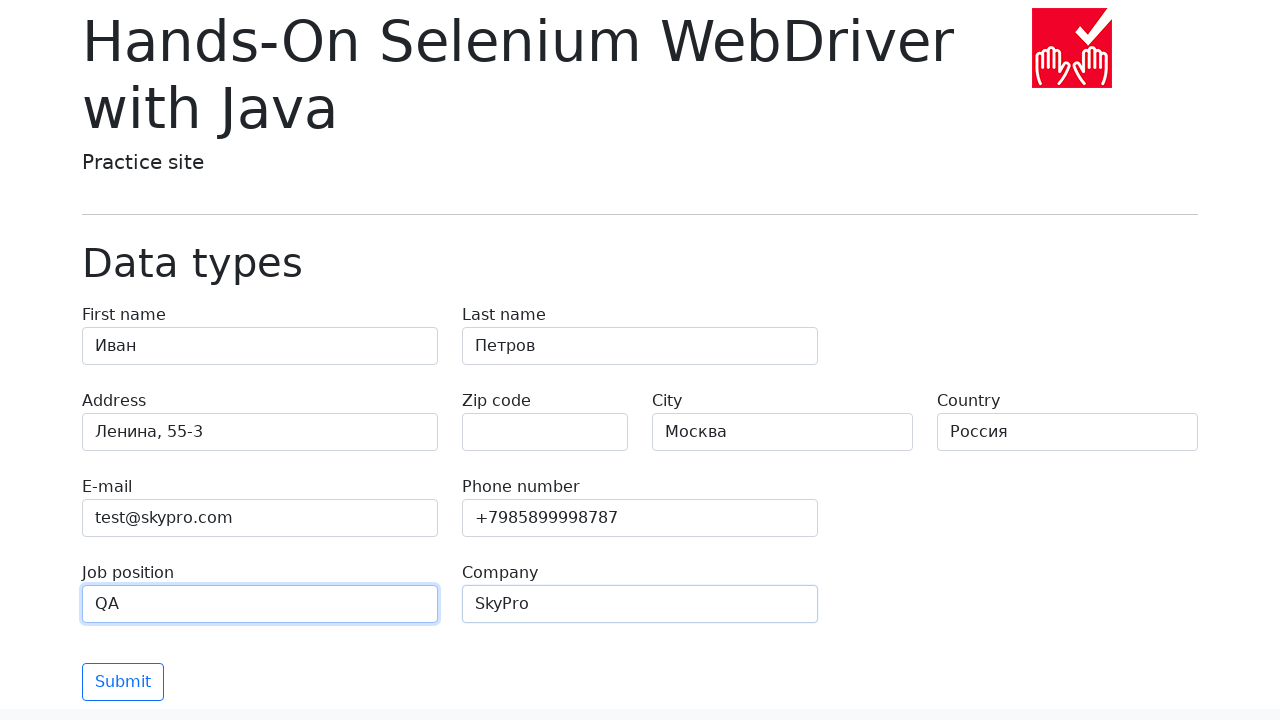

Clicked submit button to submit form at (123, 682) on button[type='submit']
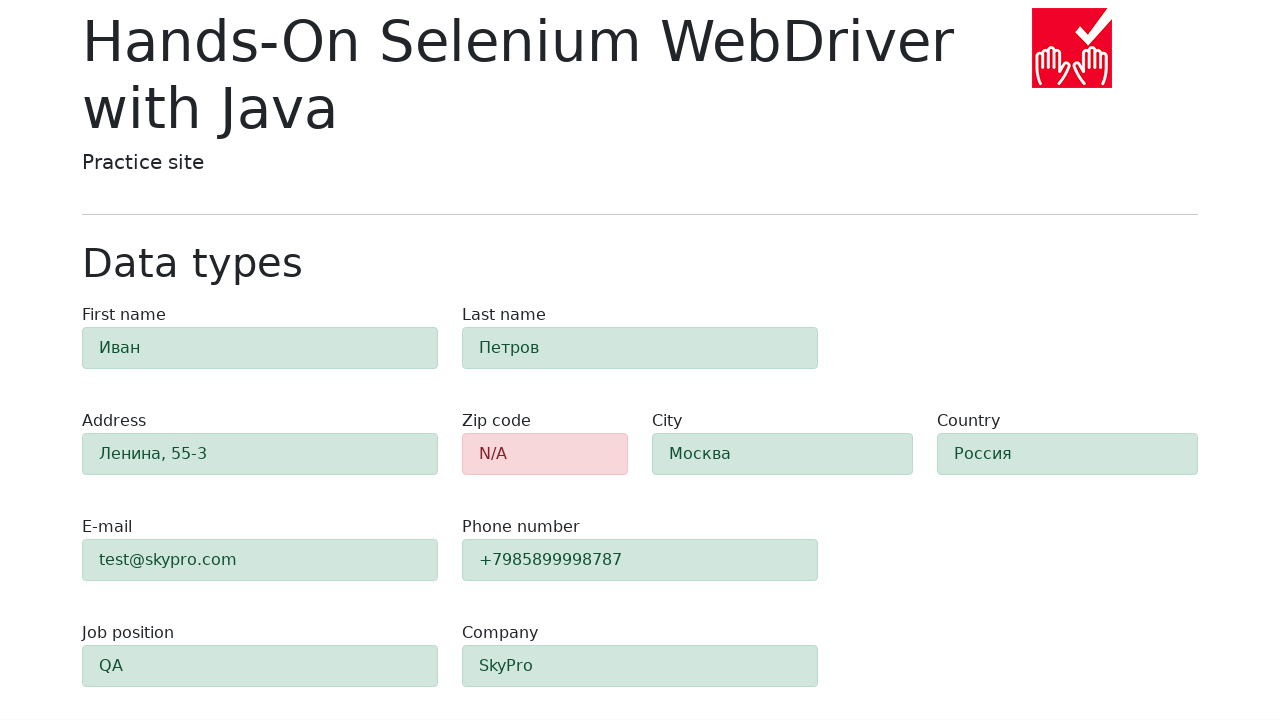

Verified zip-code field is visible with red validation border (field is required but empty)
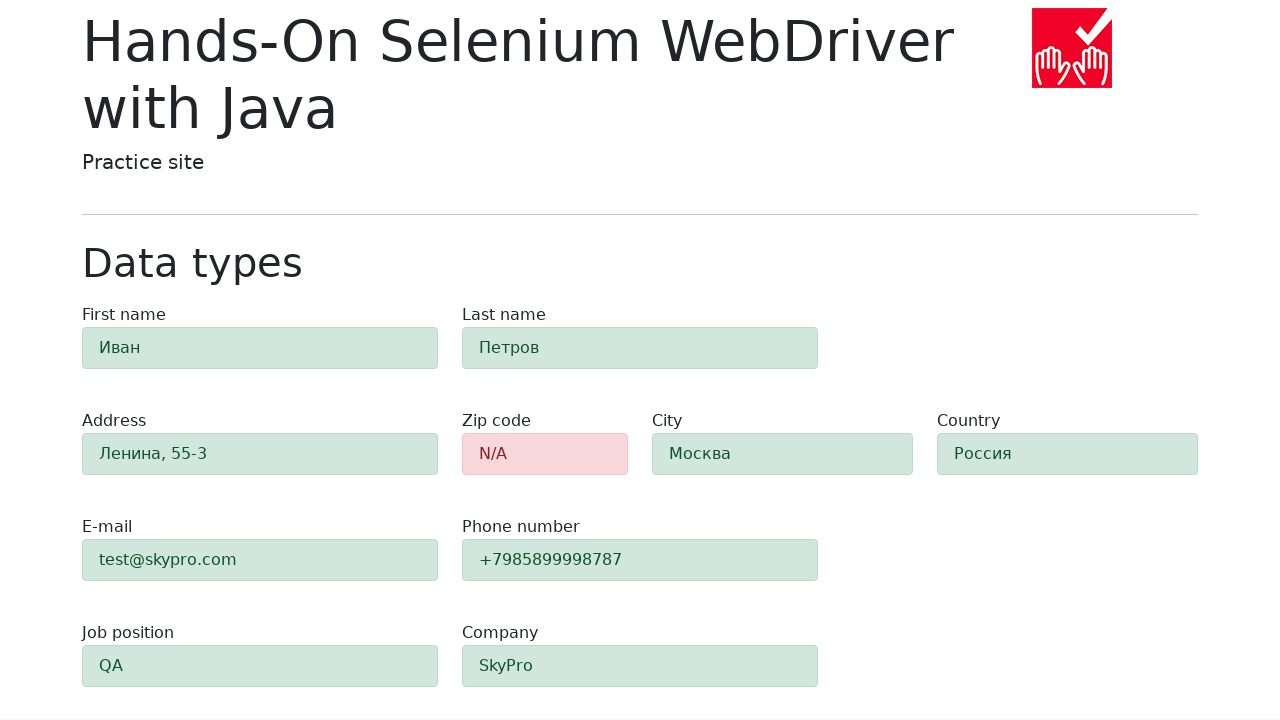

Verified first-name field displays green validation border indicating successful validation
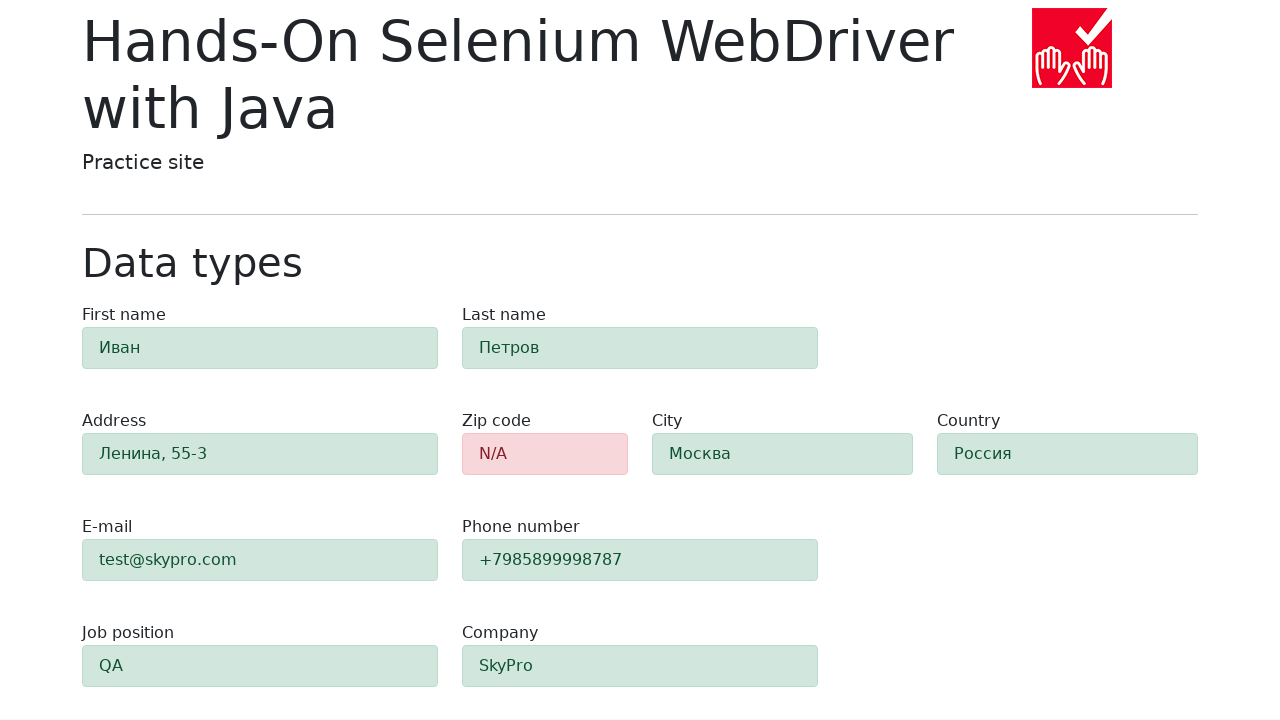

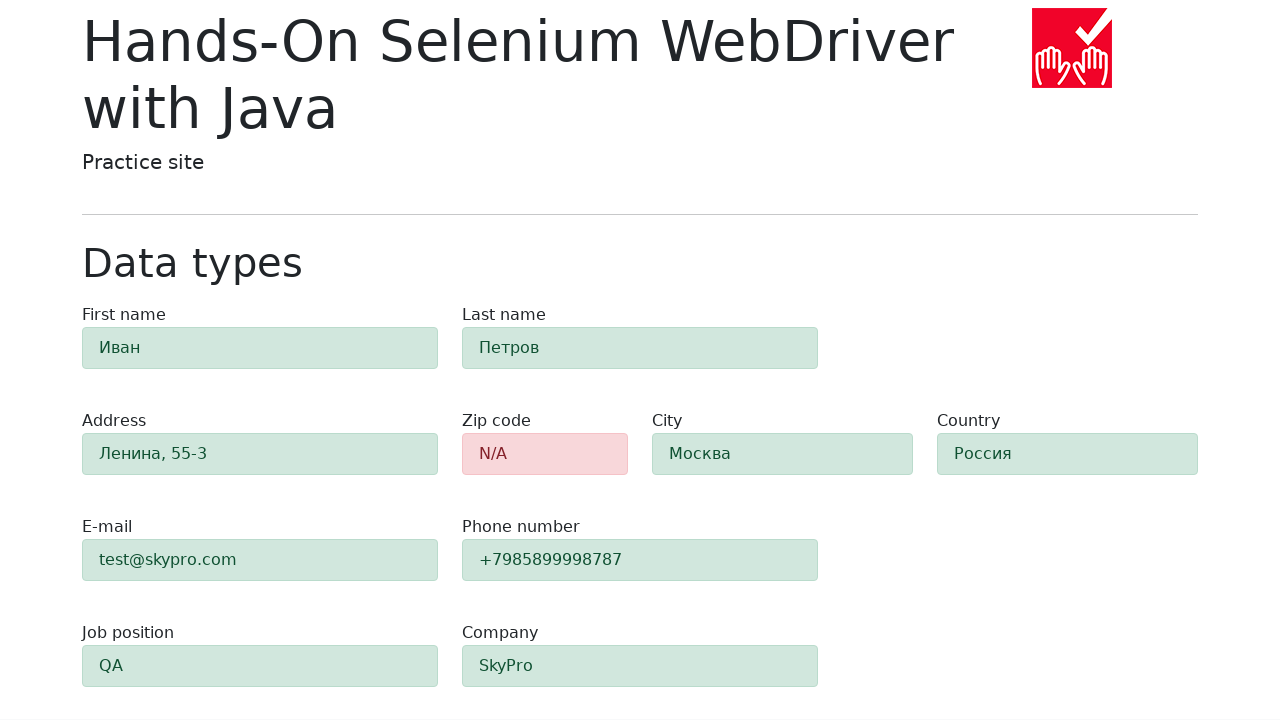